Tests autosuggestive dropdown functionality by typing a partial country name, waiting for suggestions to appear, and selecting "India" from the dropdown options.

Starting URL: https://rahulshettyacademy.com/dropdownsPractise/#

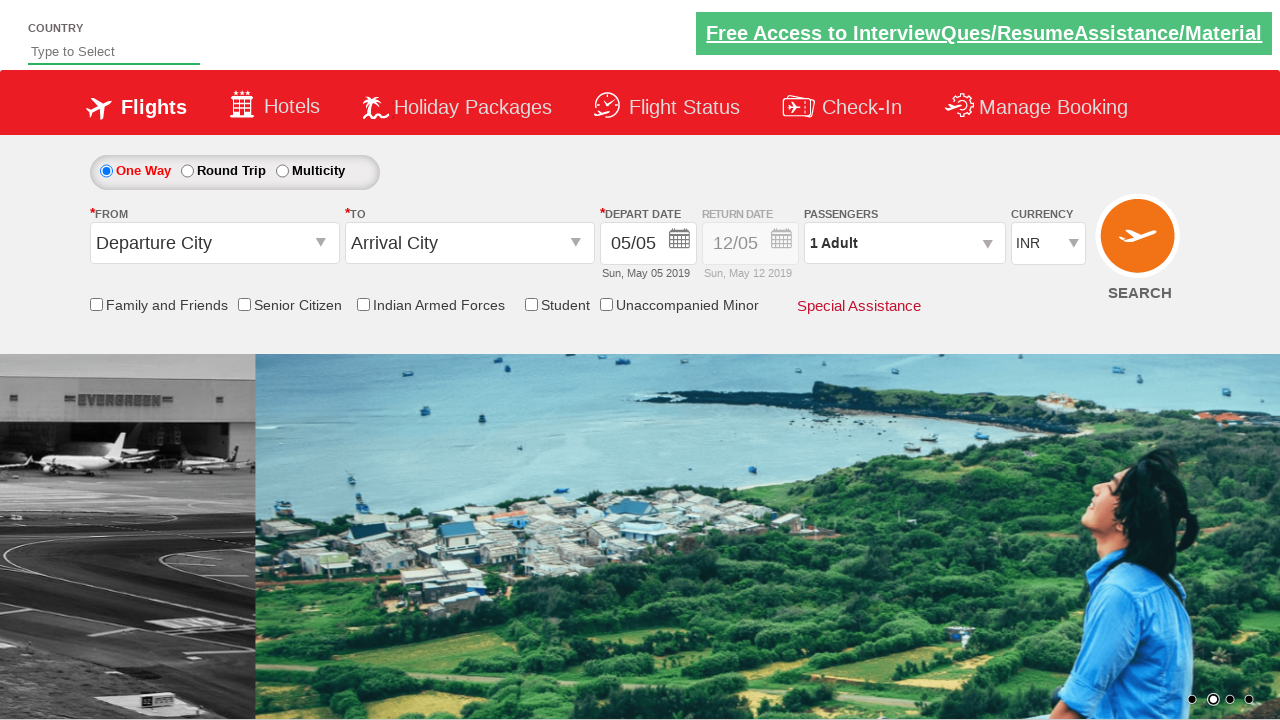

Typed 'ind' into autosuggest input field on input#autosuggest
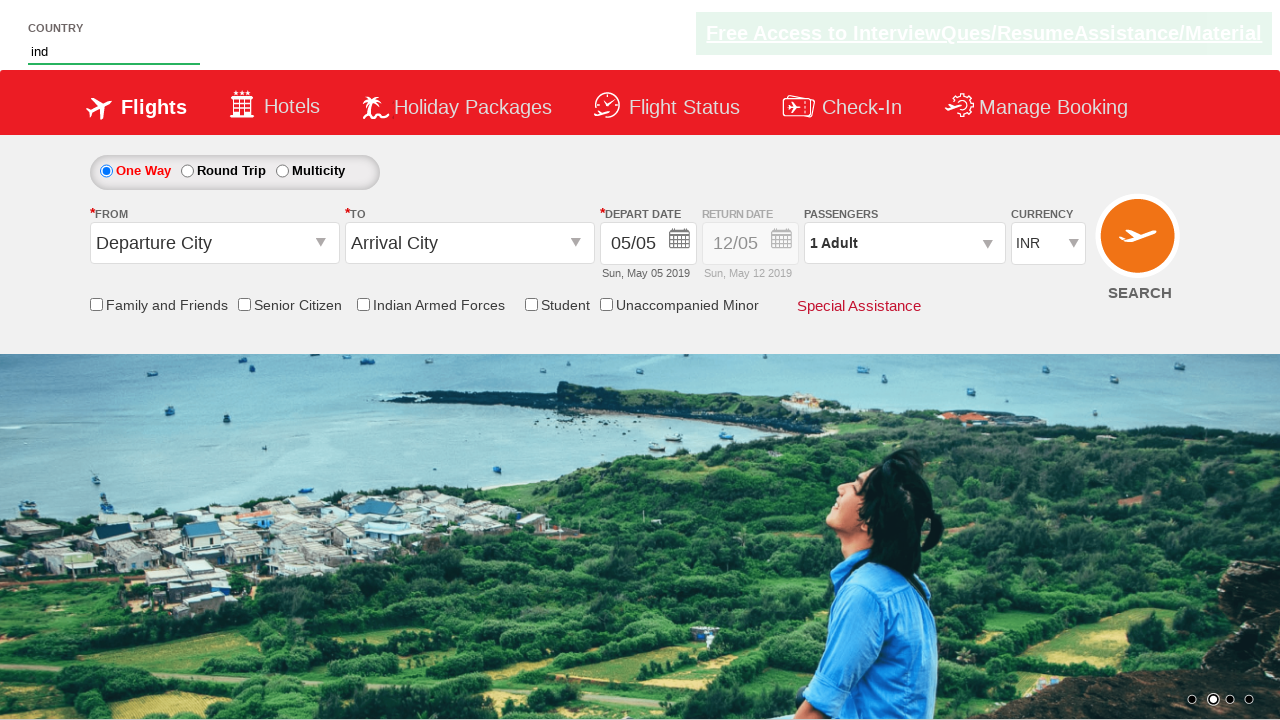

Autosuggest dropdown suggestions appeared
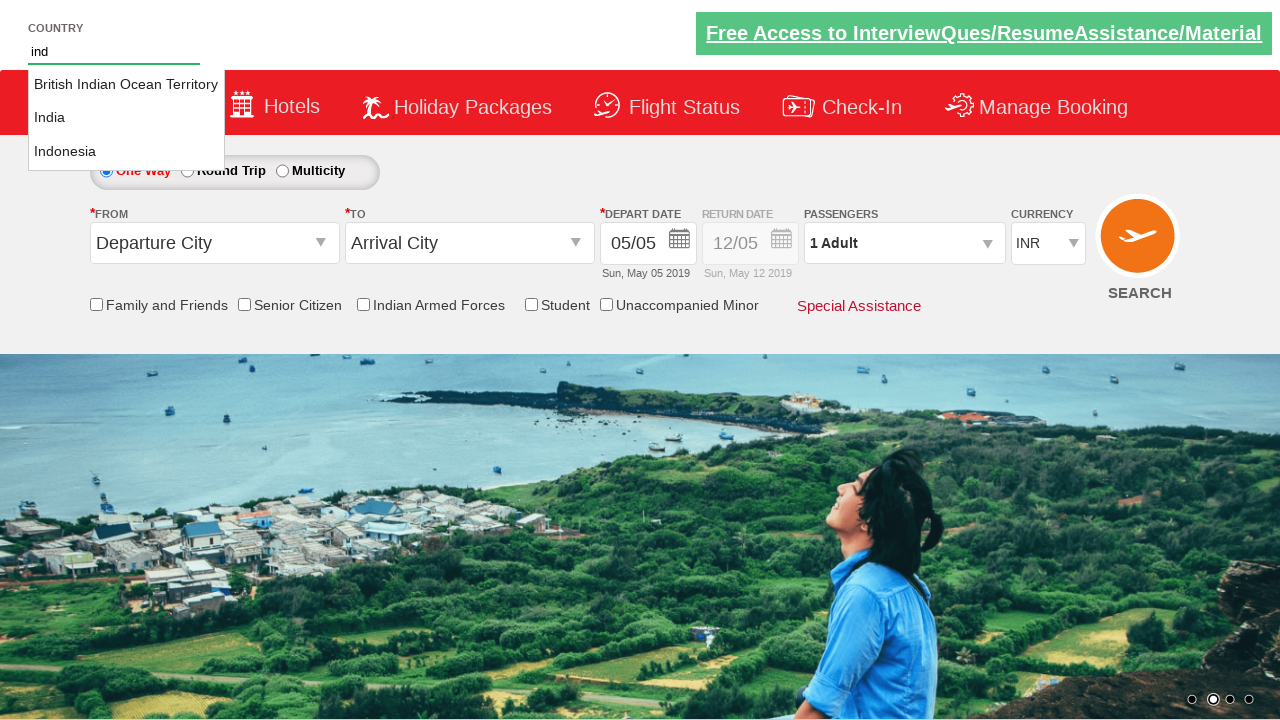

Retrieved all suggestion options from dropdown
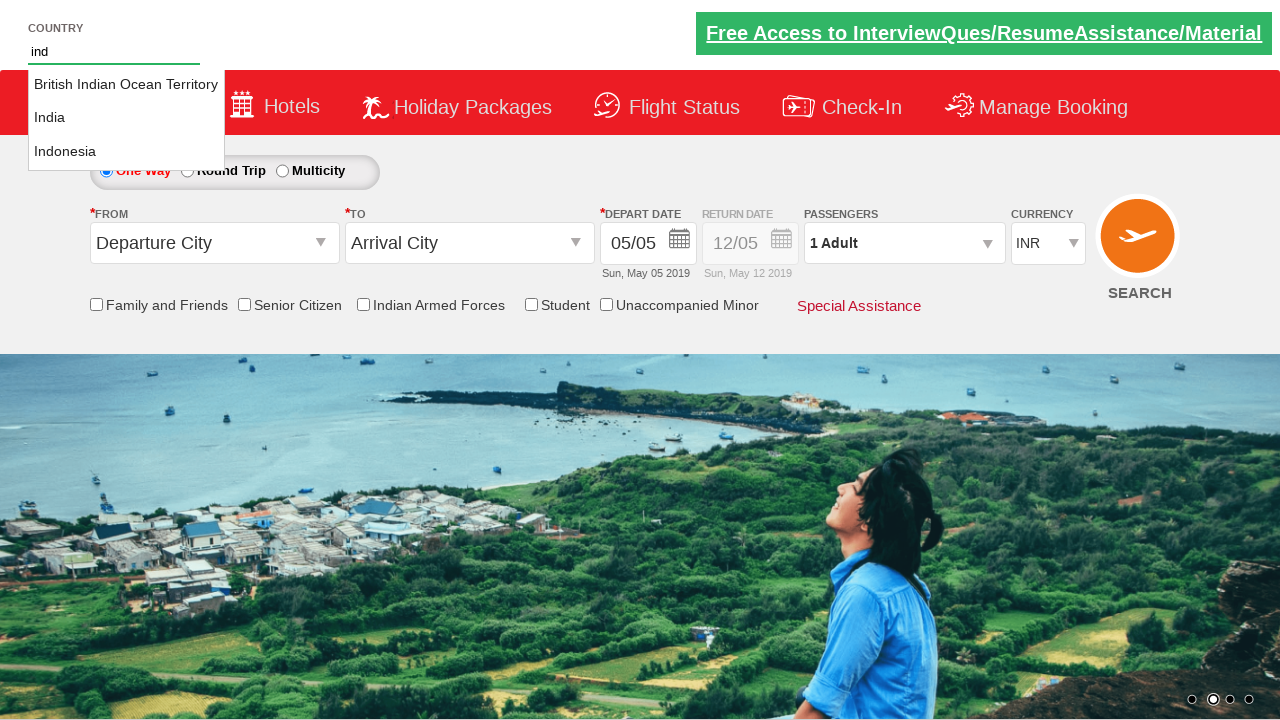

Selected 'India' from autosuggest dropdown at (126, 118) on li.ui-menu-item a >> nth=1
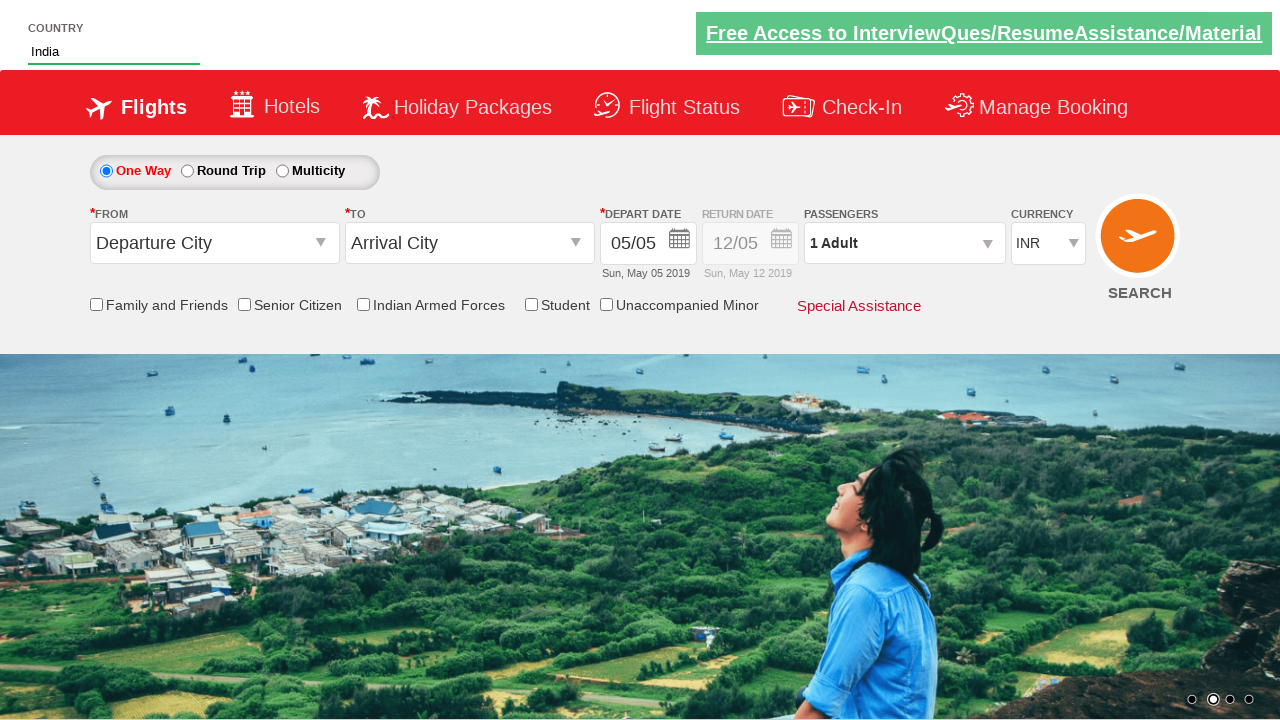

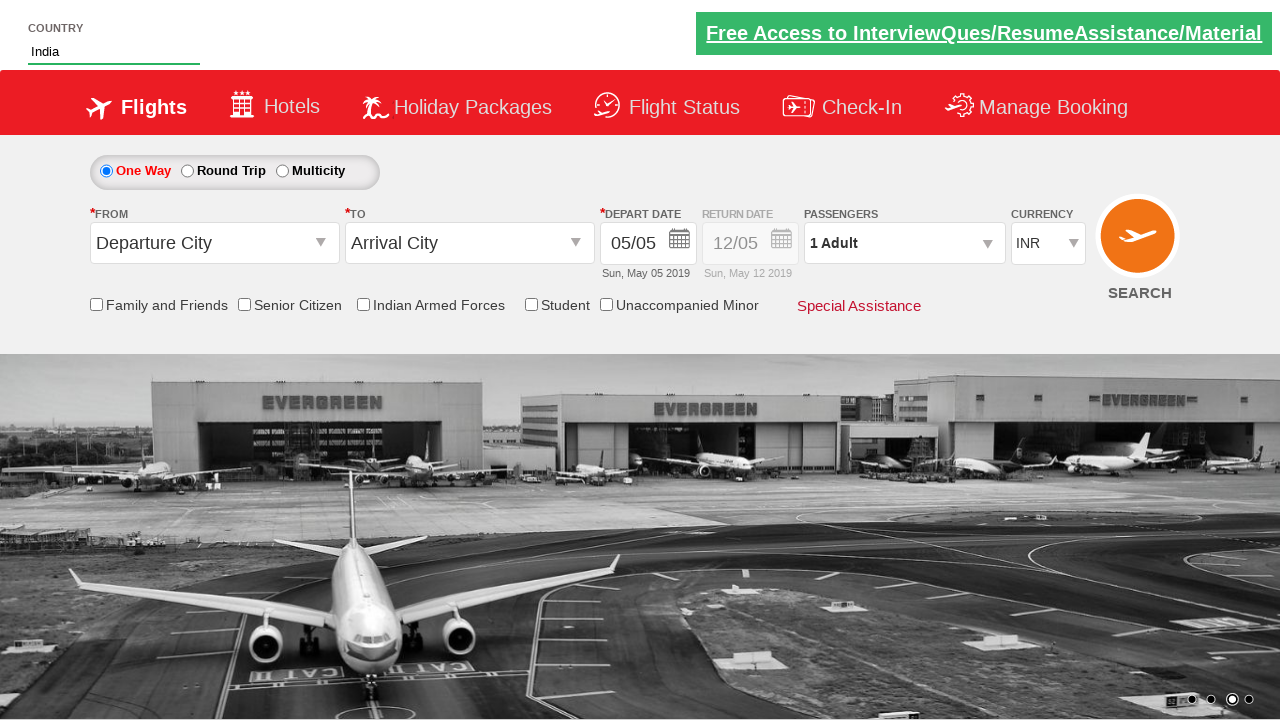